Navigates to the EDSO services website

Starting URL: https://edso.in/

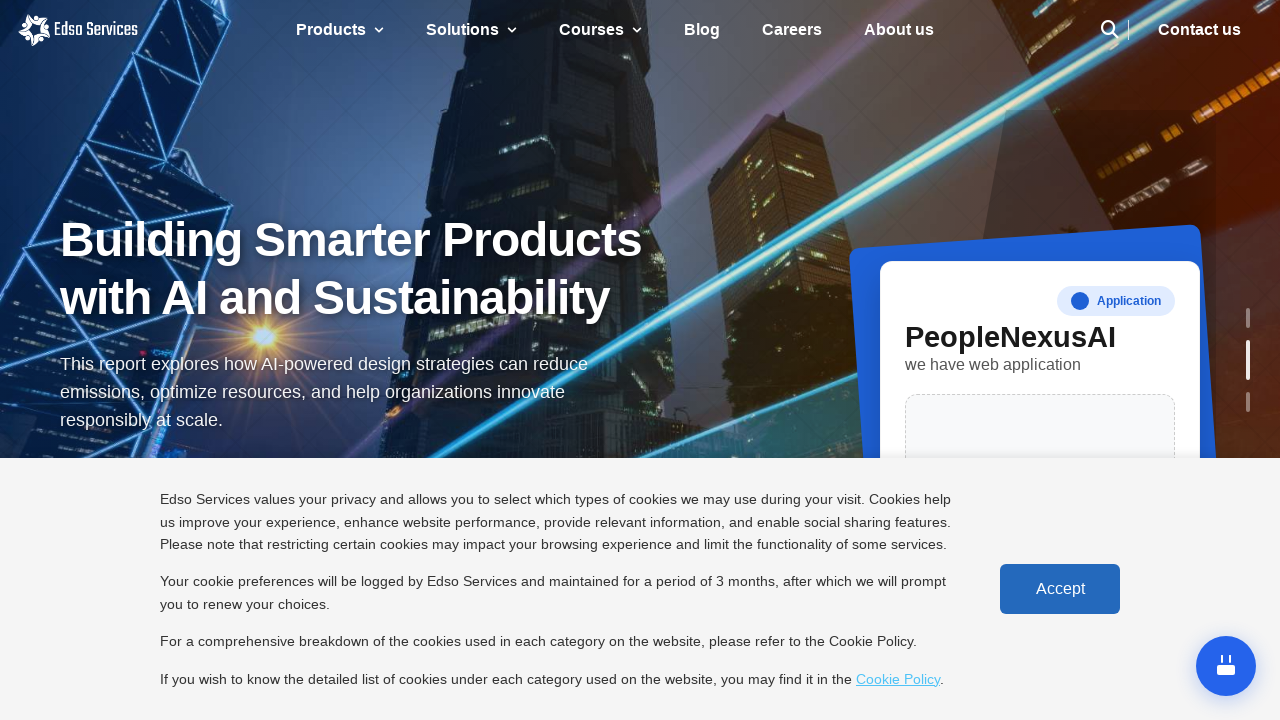

Waited for EDSO services website to fully load (networkidle)
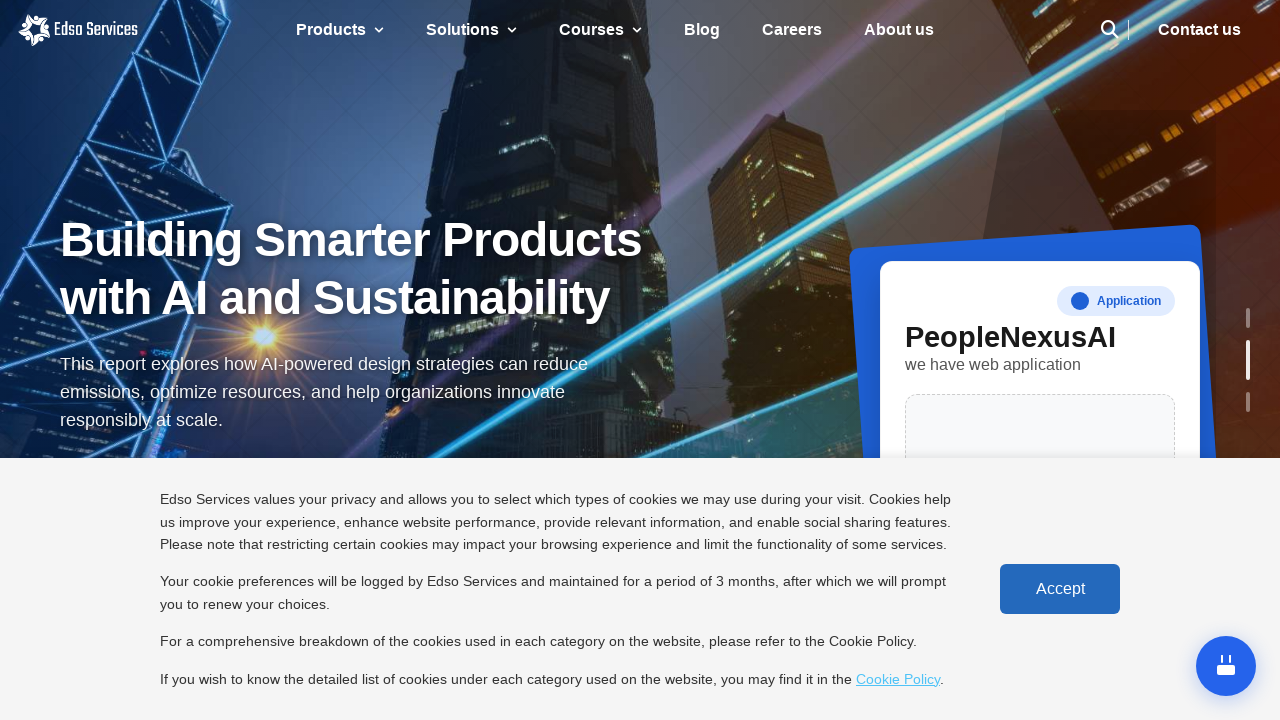

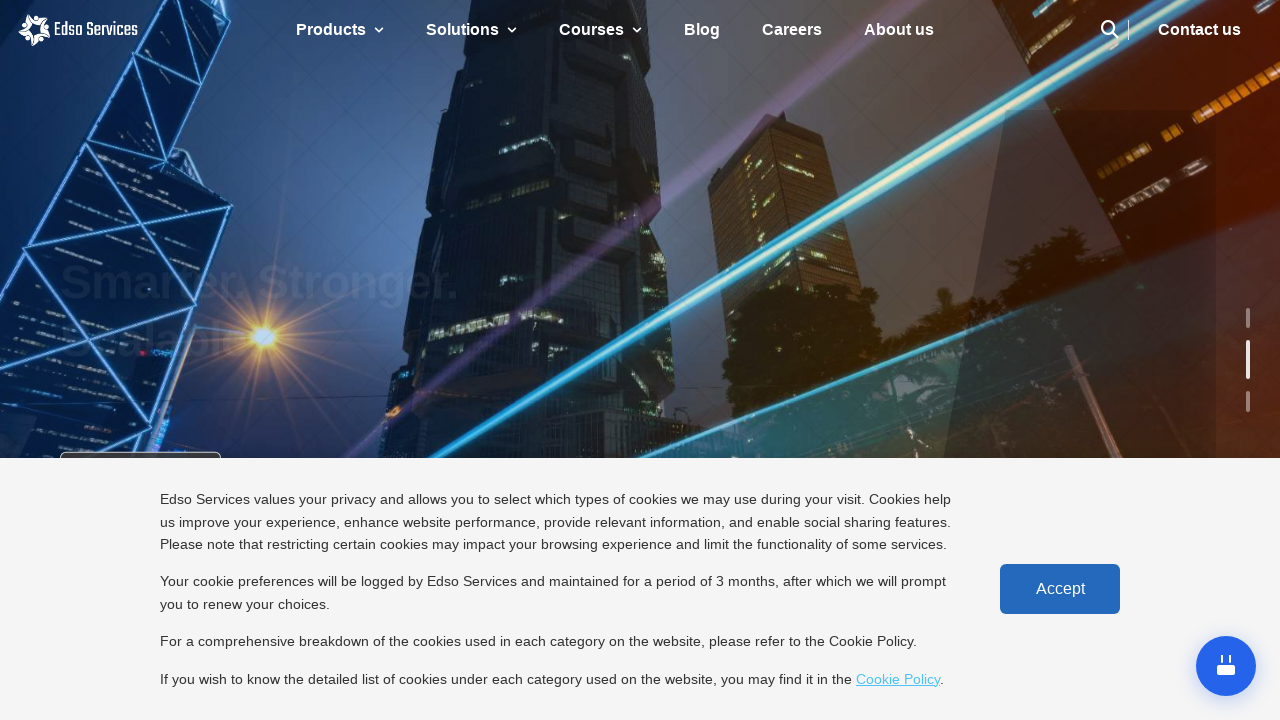